Tests dropdown selection by selecting "Option 1" and verifying the selection

Starting URL: https://the-internet.herokuapp.com/dropdown

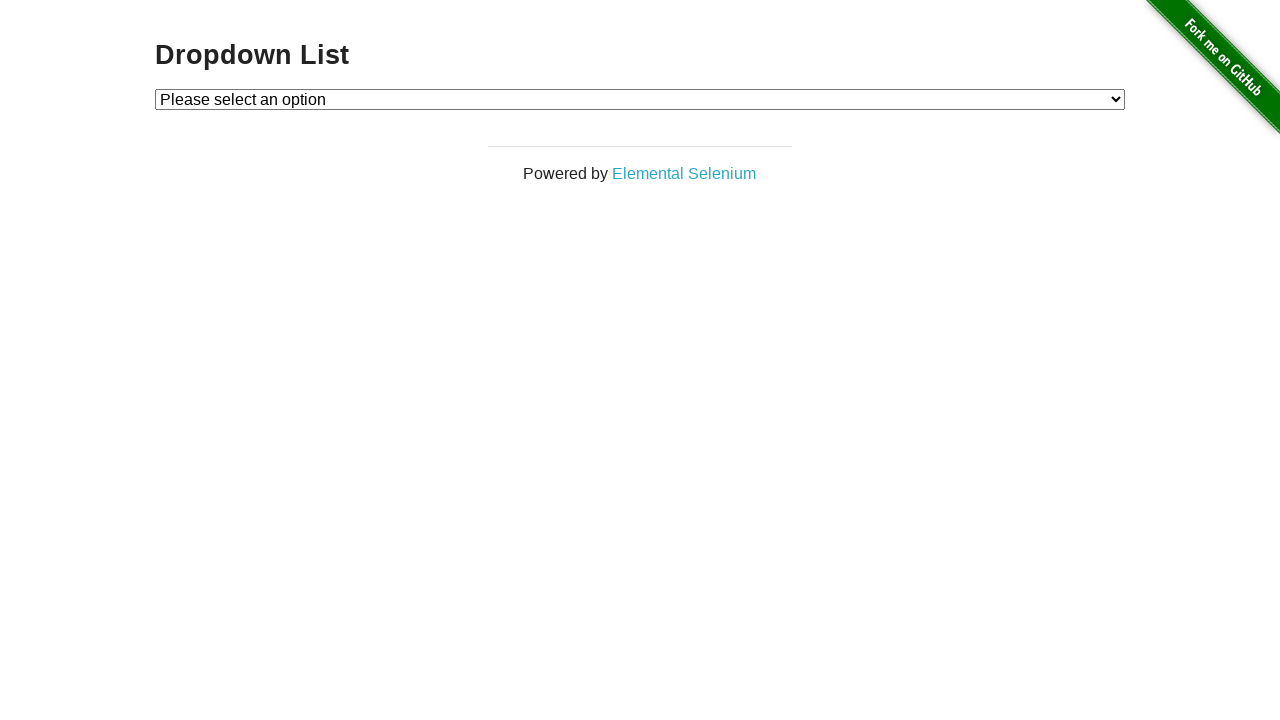

Selected 'Option 1' from dropdown menu on #dropdown
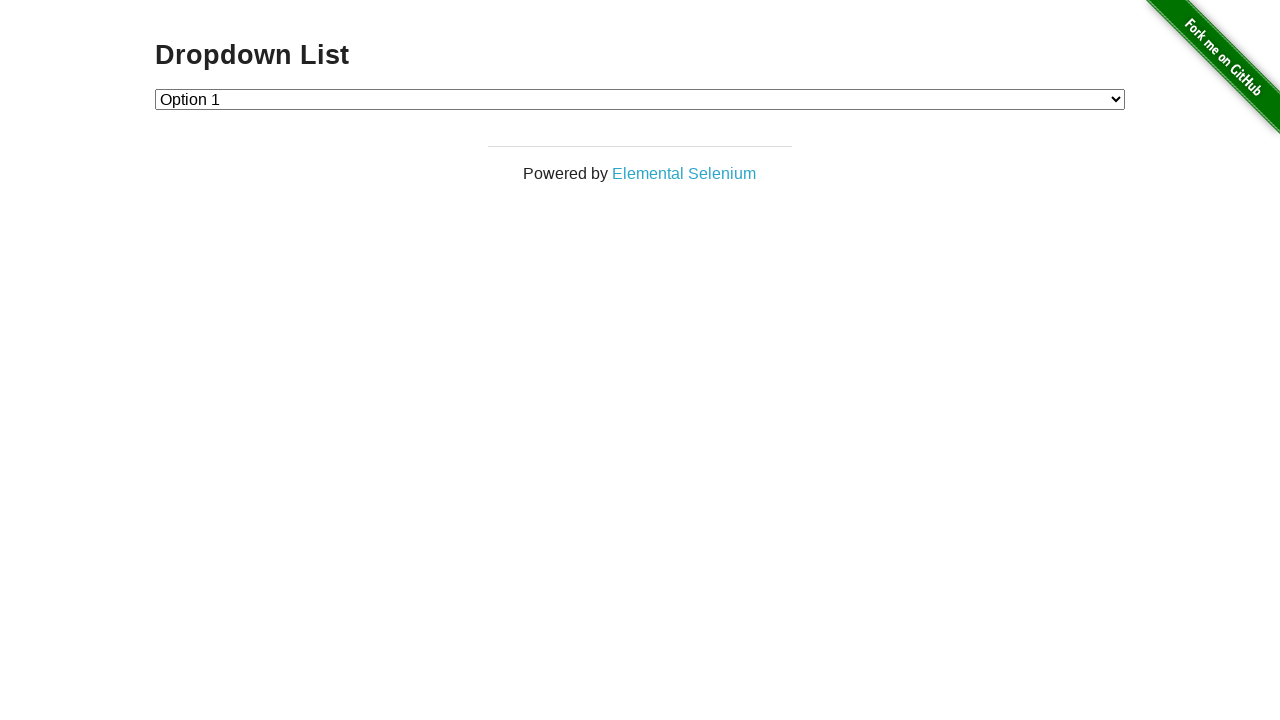

Located the selected dropdown option
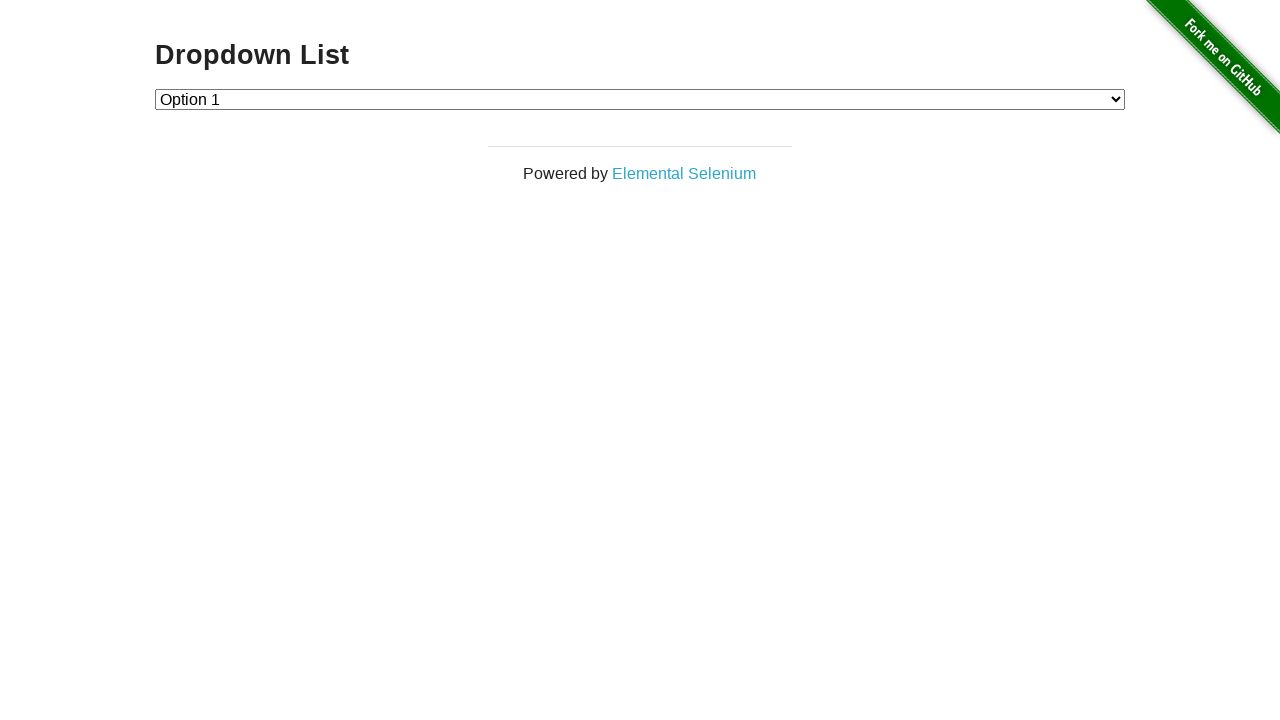

Verified that 'Option 1' is selected in the dropdown
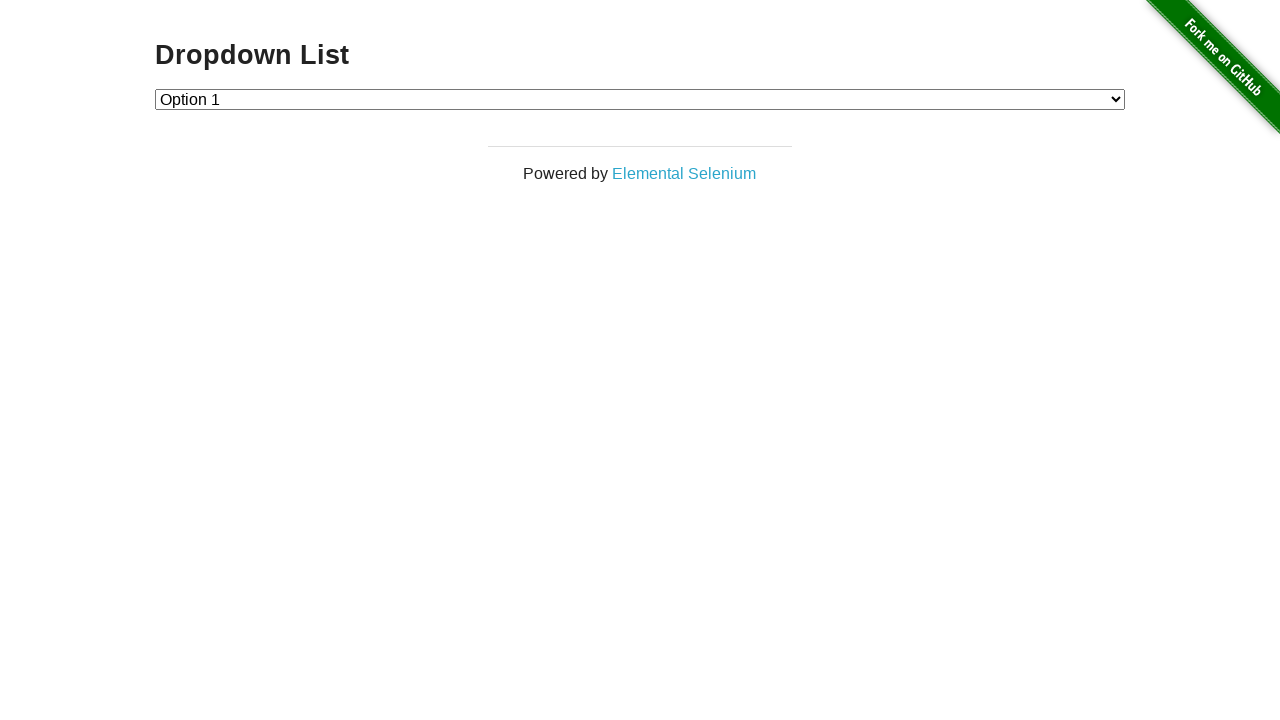

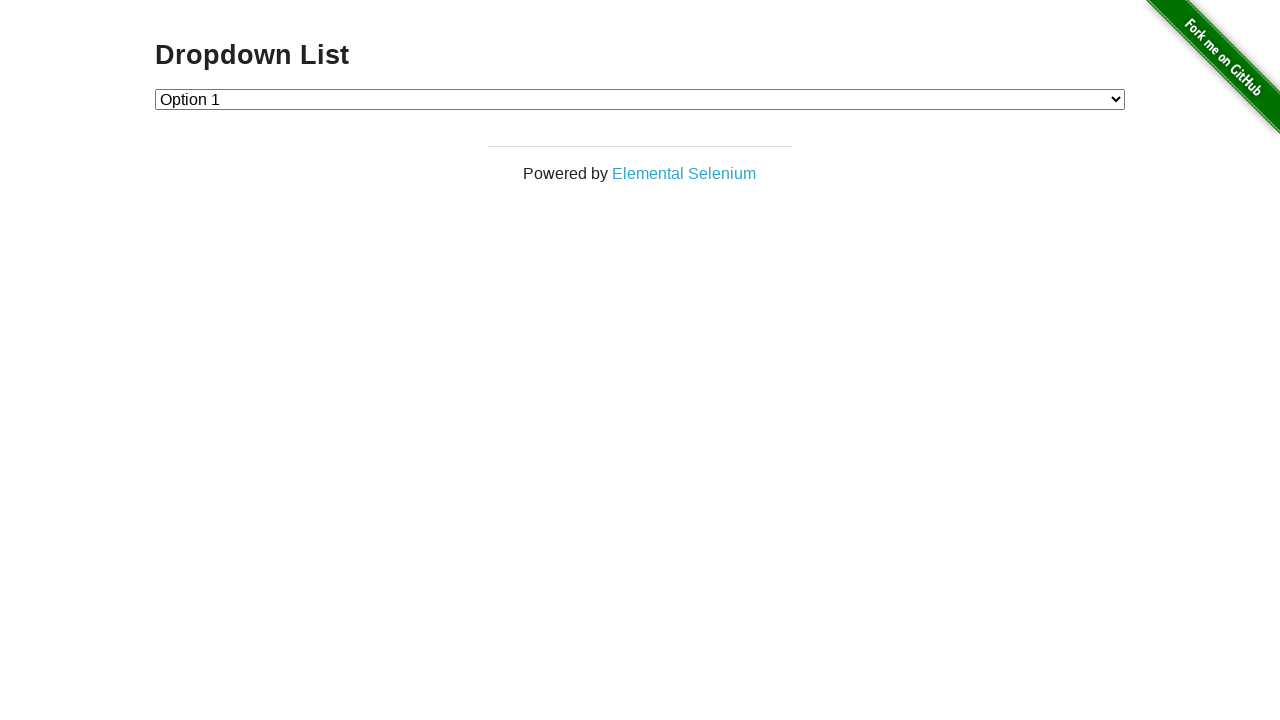